Tests element visibility by clicking a Hide button and verifying various visibility states of buttons.

Starting URL: http://uitestingplayground.com/visibility

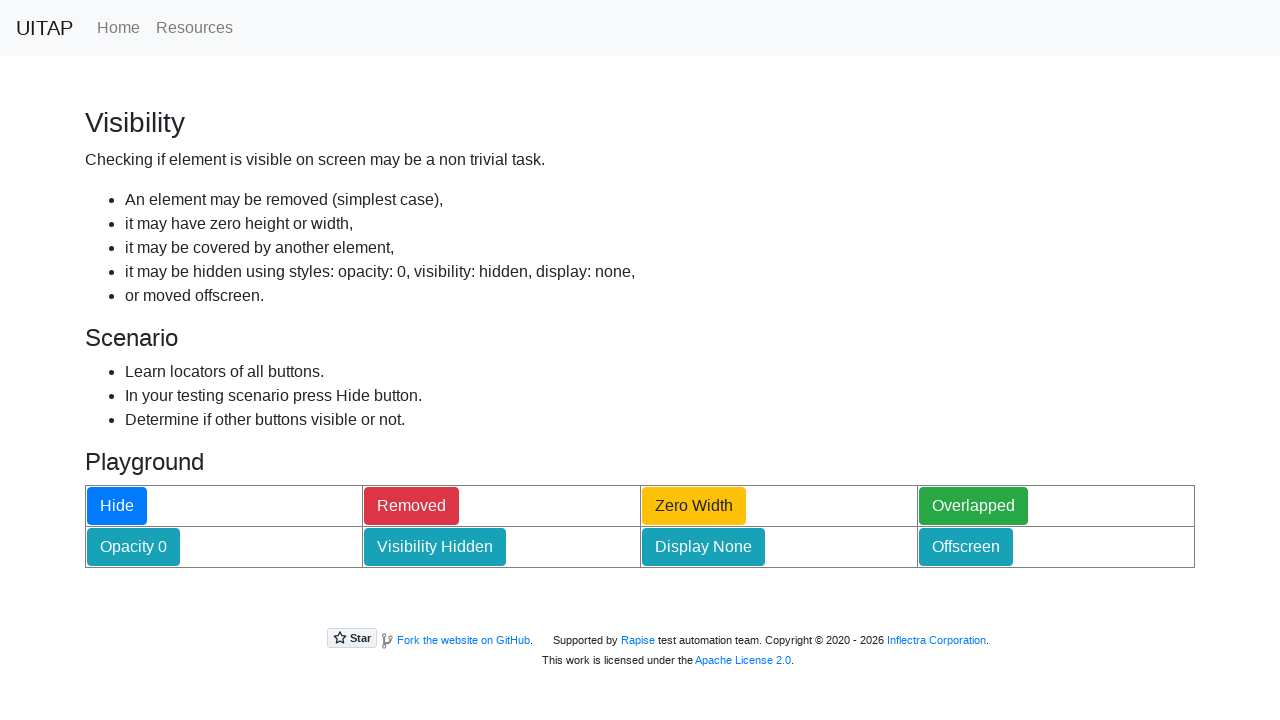

Clicked the Hide button at (117, 506) on internal:role=button[name="Hide"i]
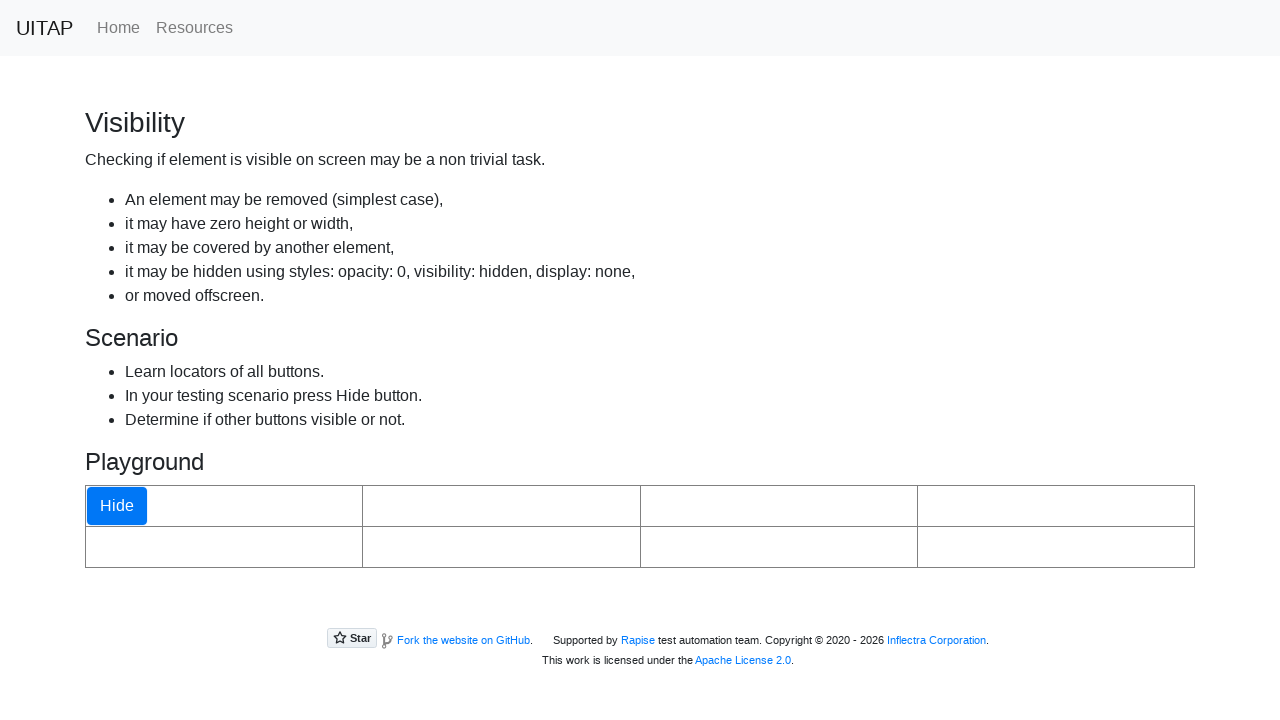

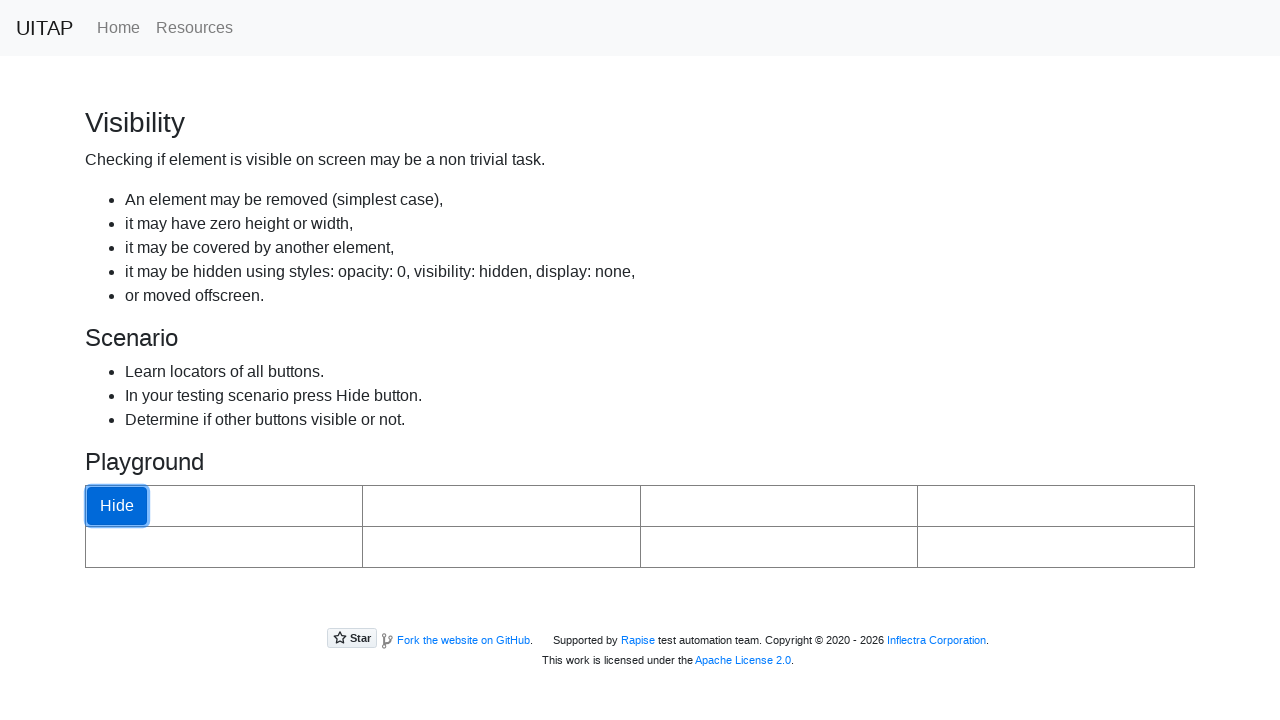